Tests horizontal scrolling functionality by scrolling the page to the right using JavaScript execution

Starting URL: https://dashboards.handmadeinteractive.com/jasonlove/

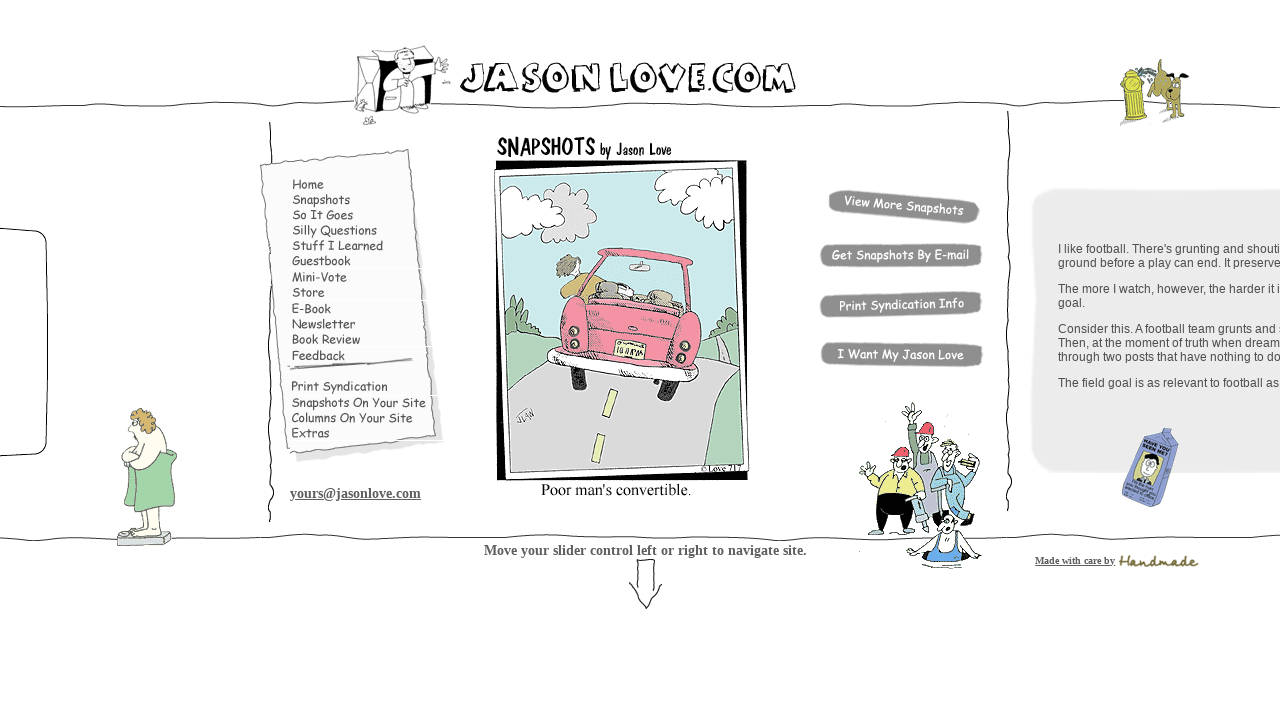

Navigated to dashboard page
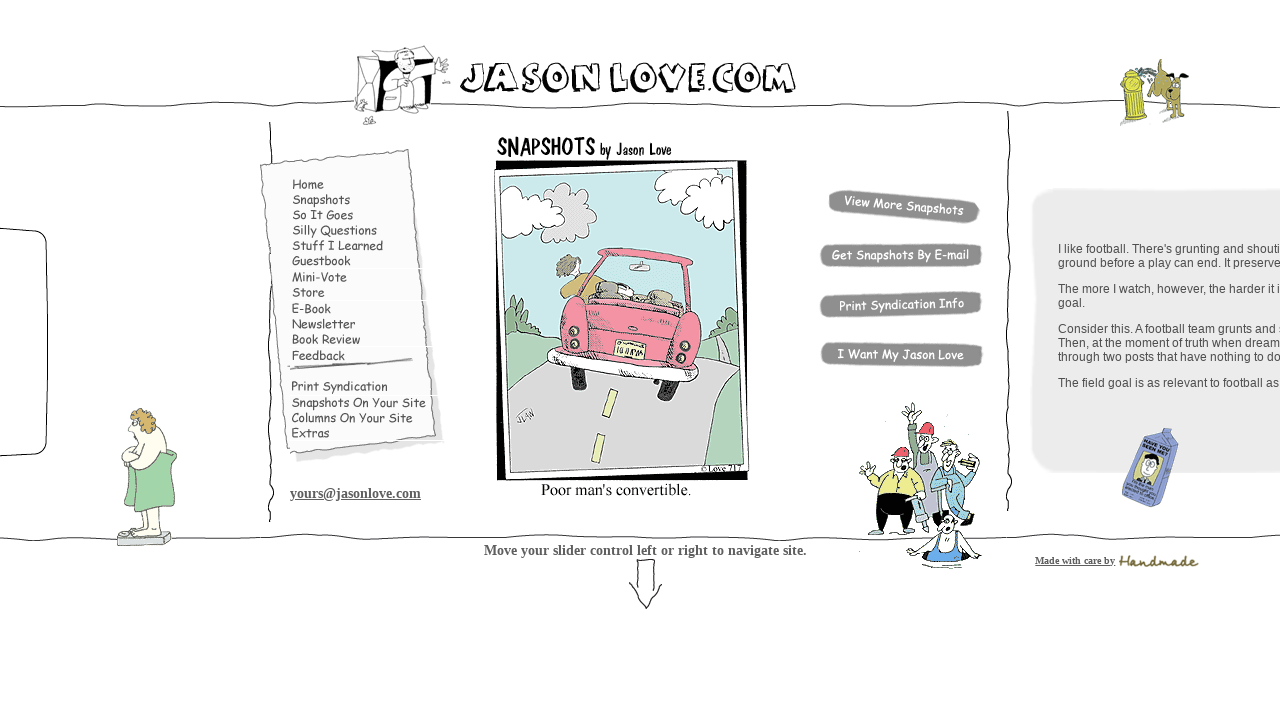

Scrolled page 1000 pixels to the right
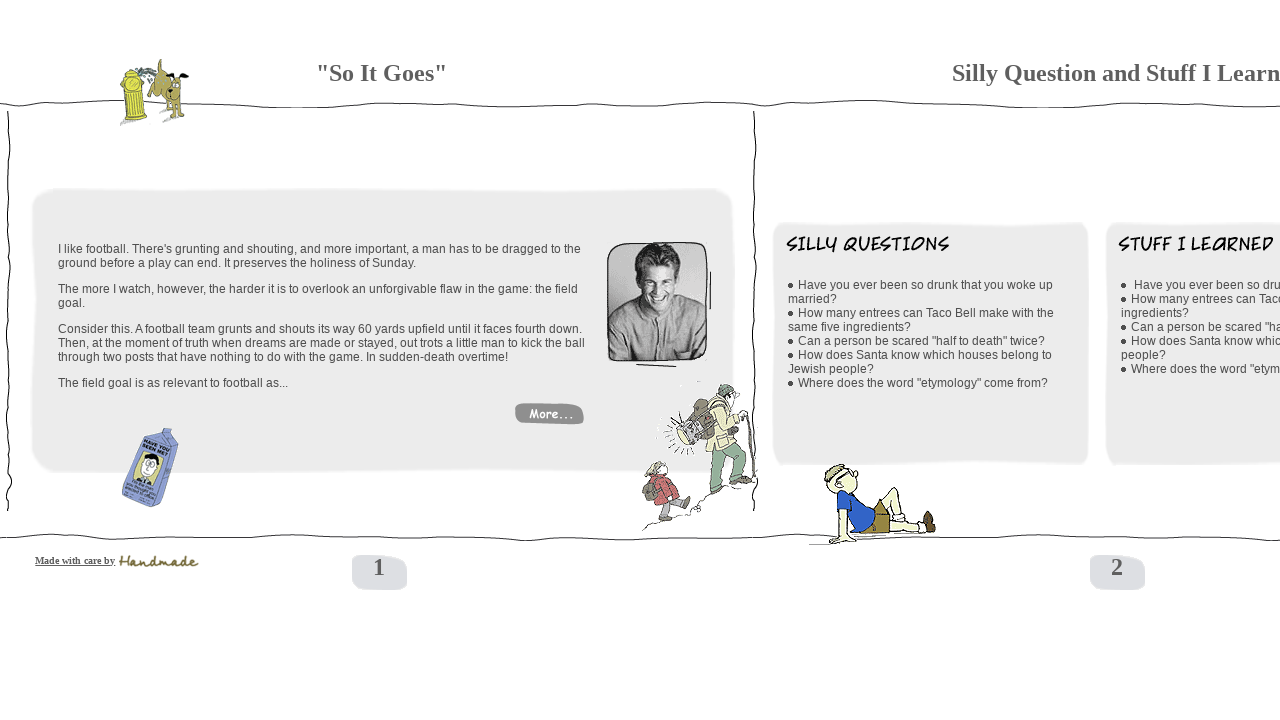

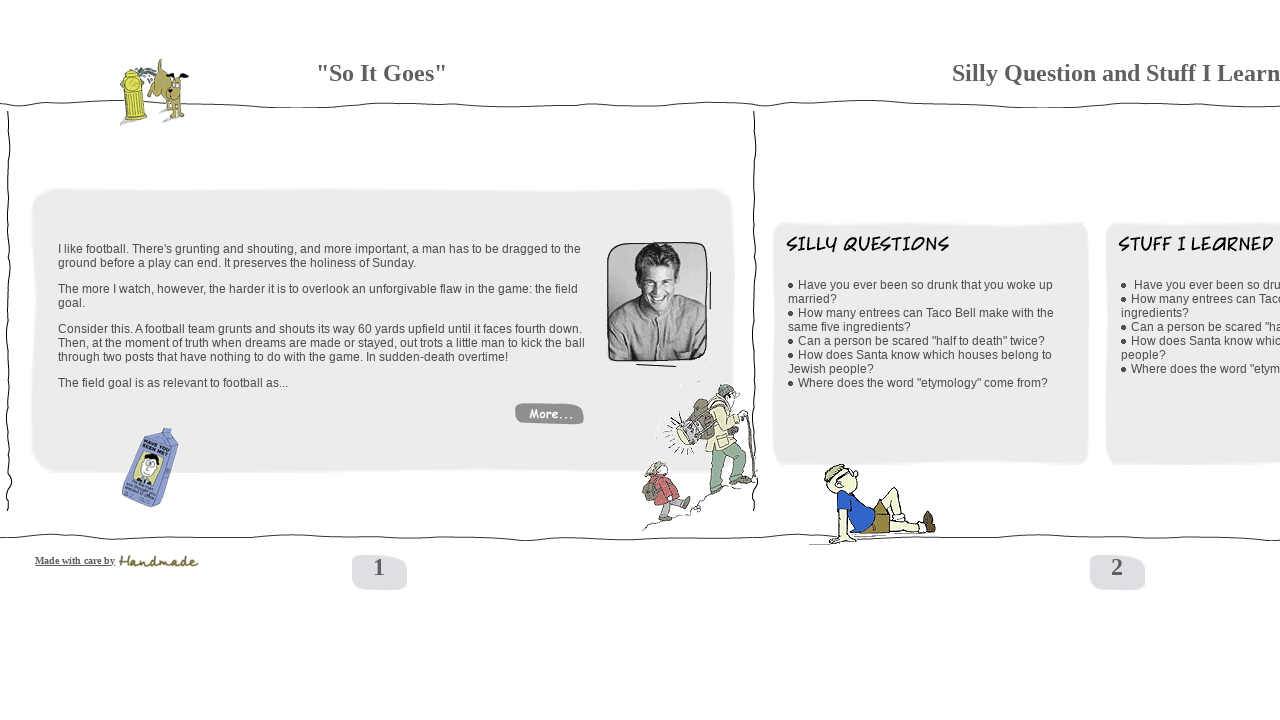